Navigates to the Selenium HQ website, clicks on the Downloads link, and then clicks on a link related to the stable version.

Starting URL: http://www.seleniumhq.org

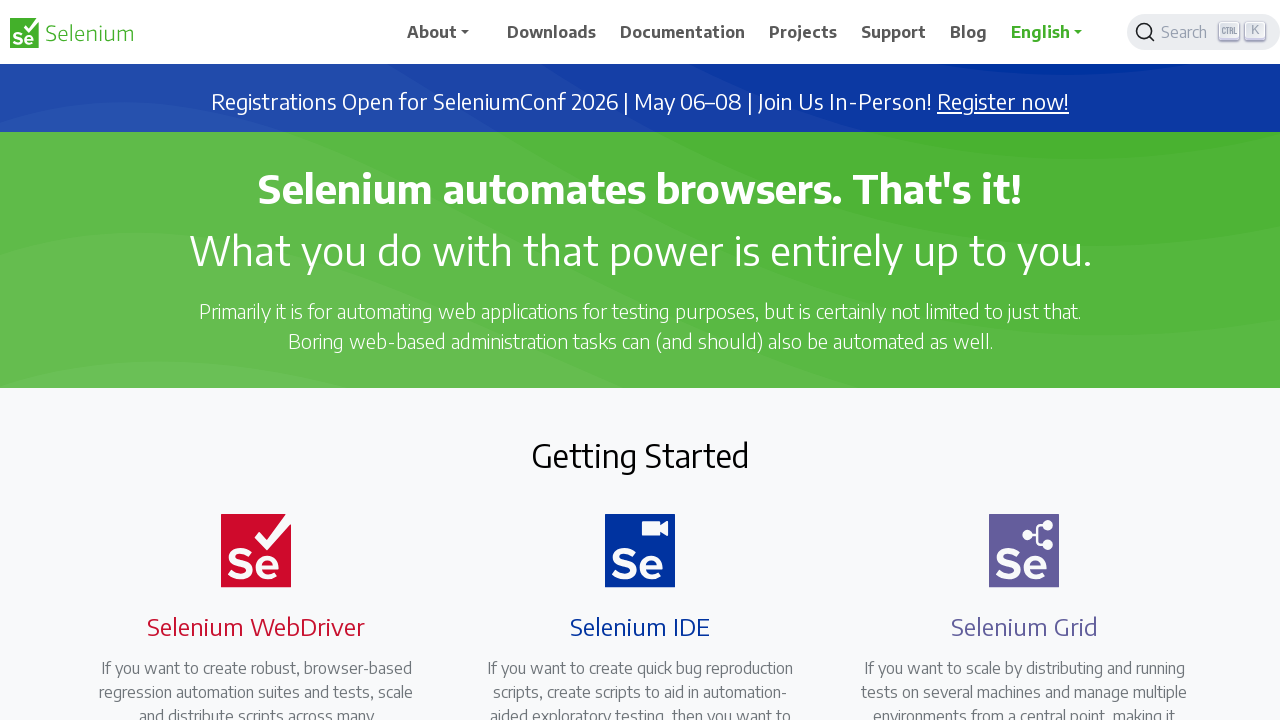

Clicked on Downloads link at (552, 32) on xpath=//span[.='Downloads']
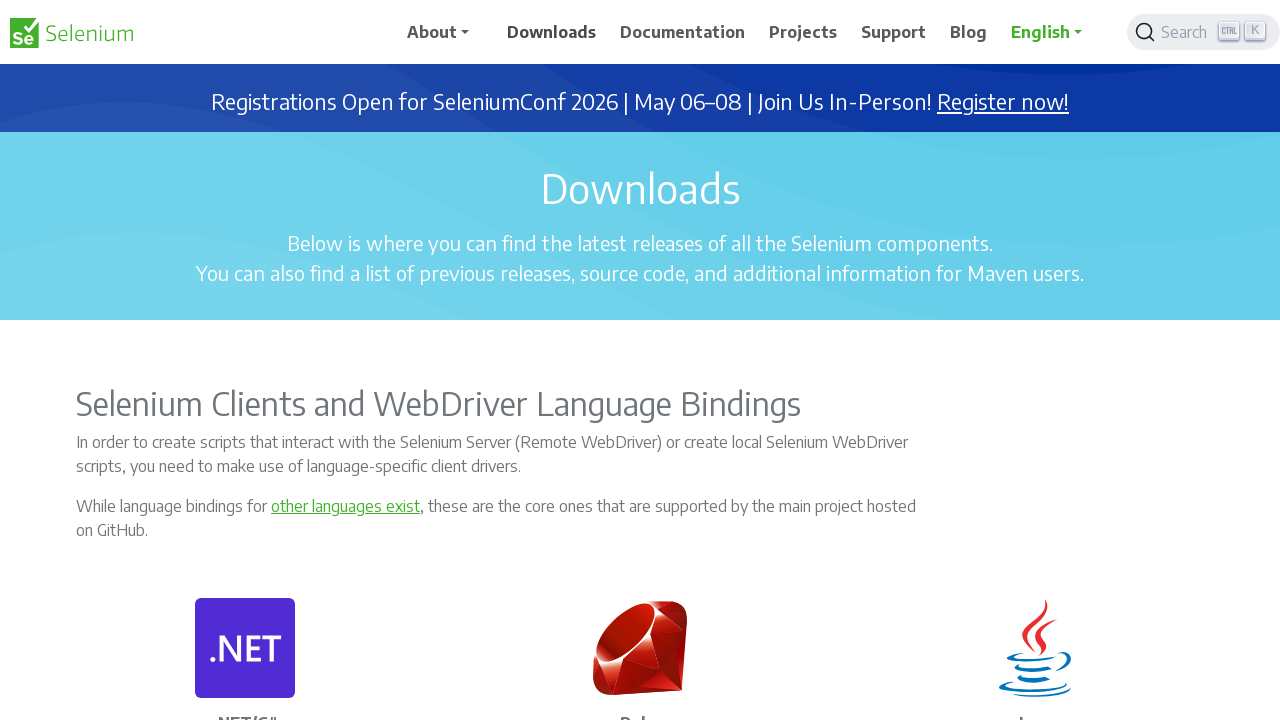

Clicked on stable version link at (928, 361) on xpath=//p[contains(.,'stable version')]
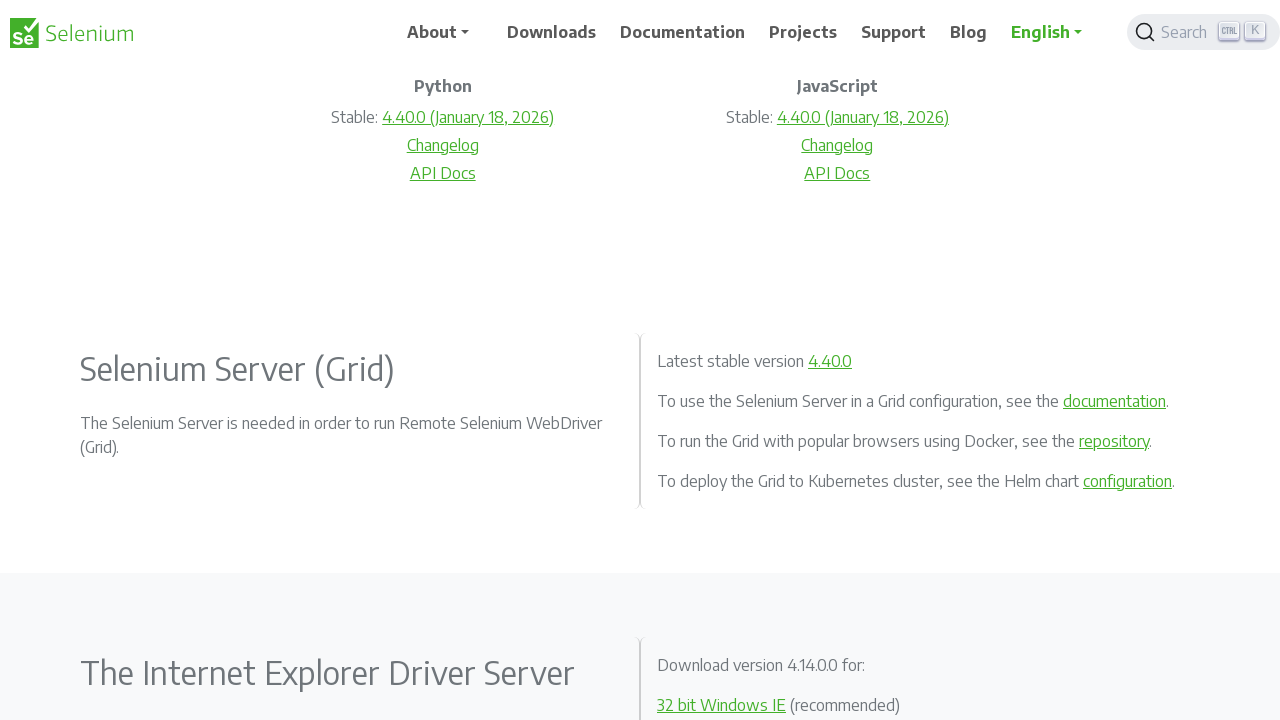

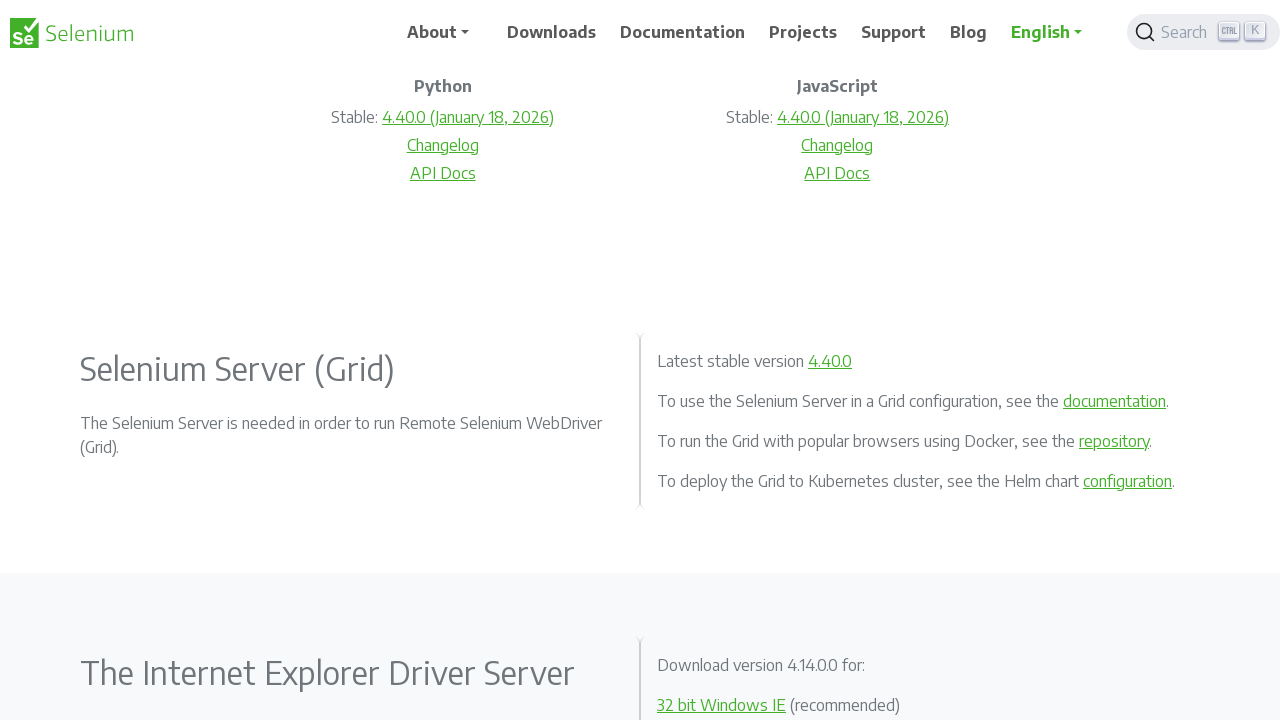